Searches YouTube for "API testing by tester talk" and verifies a matching link appears in the search results

Starting URL: https://www.youtube.com/

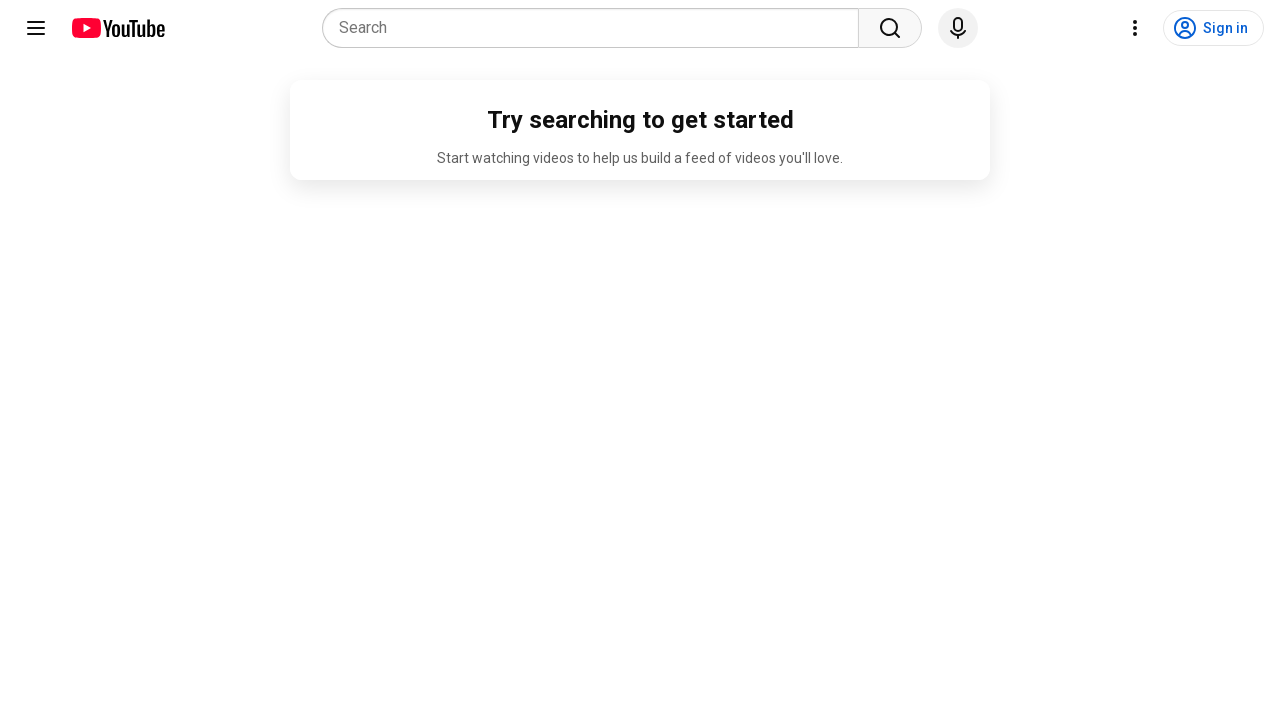

Clicked on the search combobox at (596, 28) on internal:role=combobox[name="Search"i]
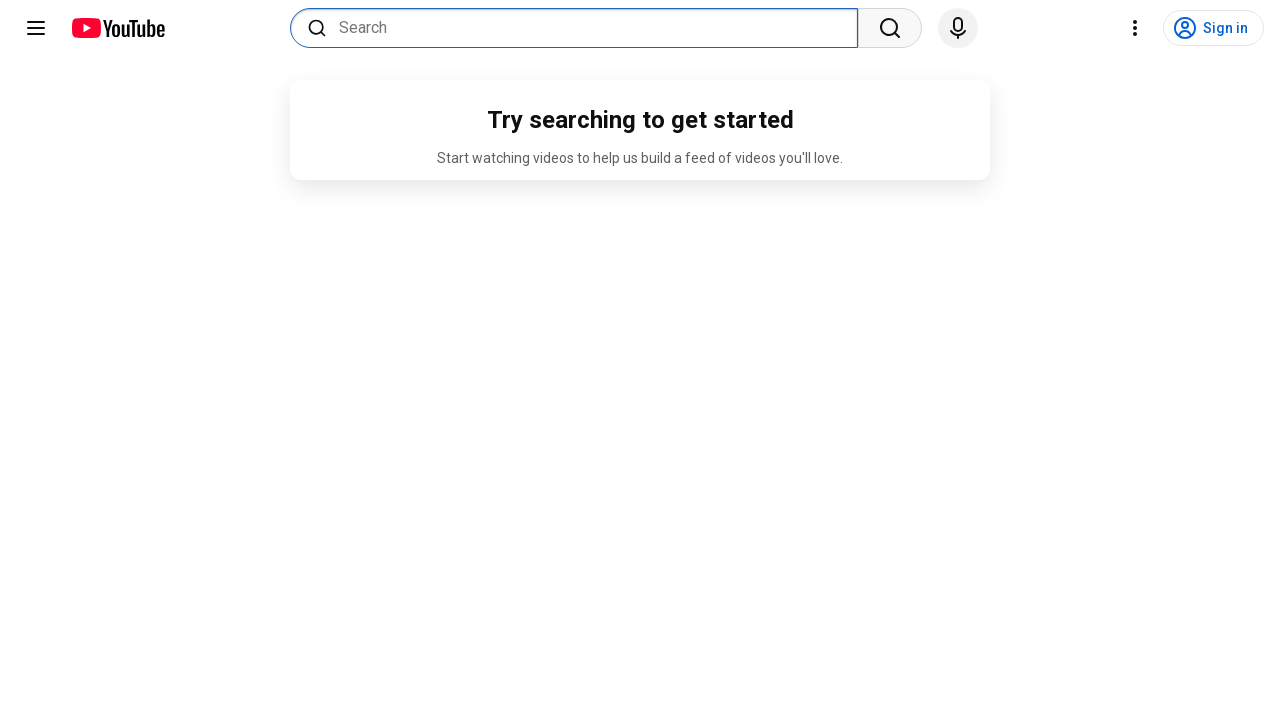

Filled search box with 'API testing by tester talk' on internal:role=combobox[name="Search"i]
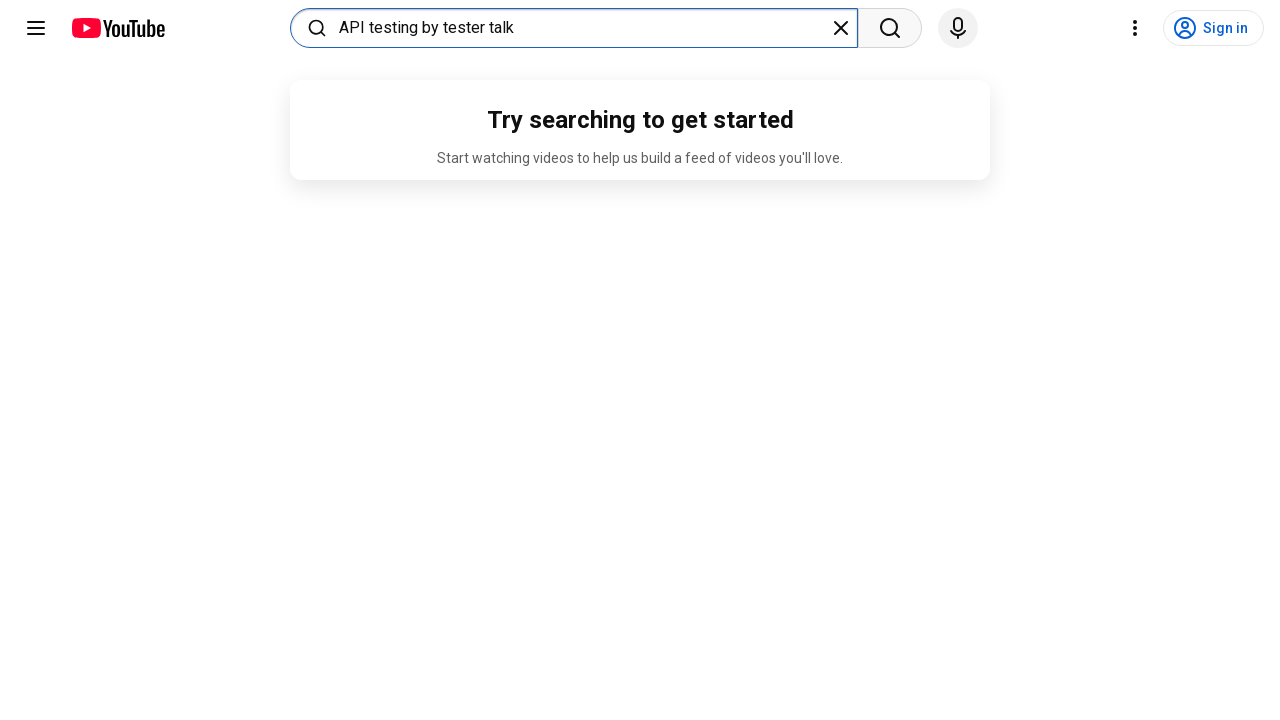

Clicked the Search button at (890, 28) on internal:role=button[name="Search"s]
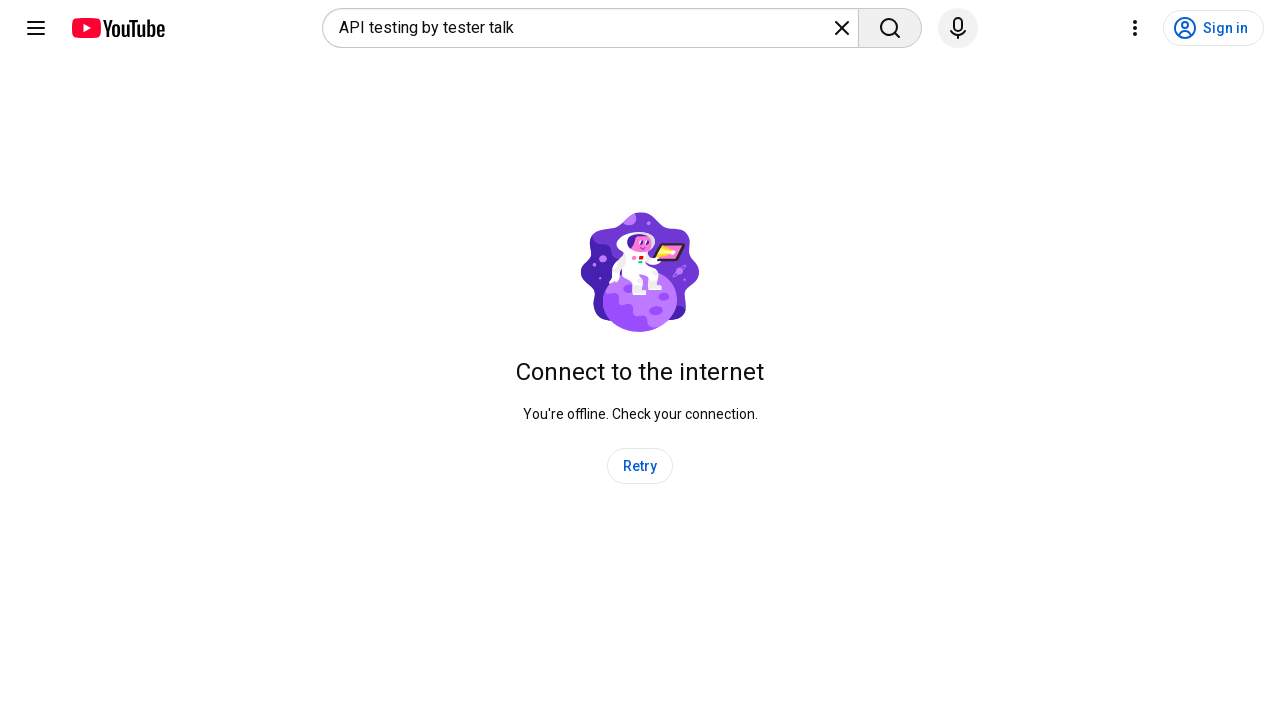

Waited for search results to load (networkidle)
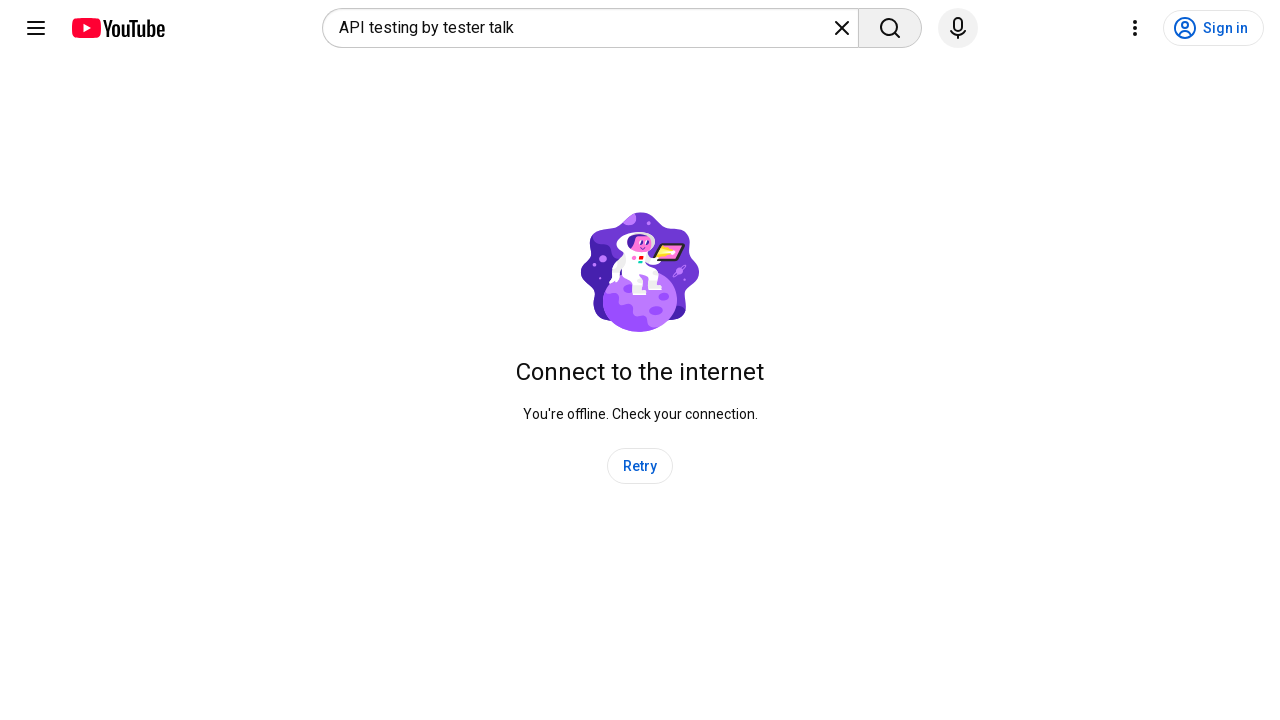

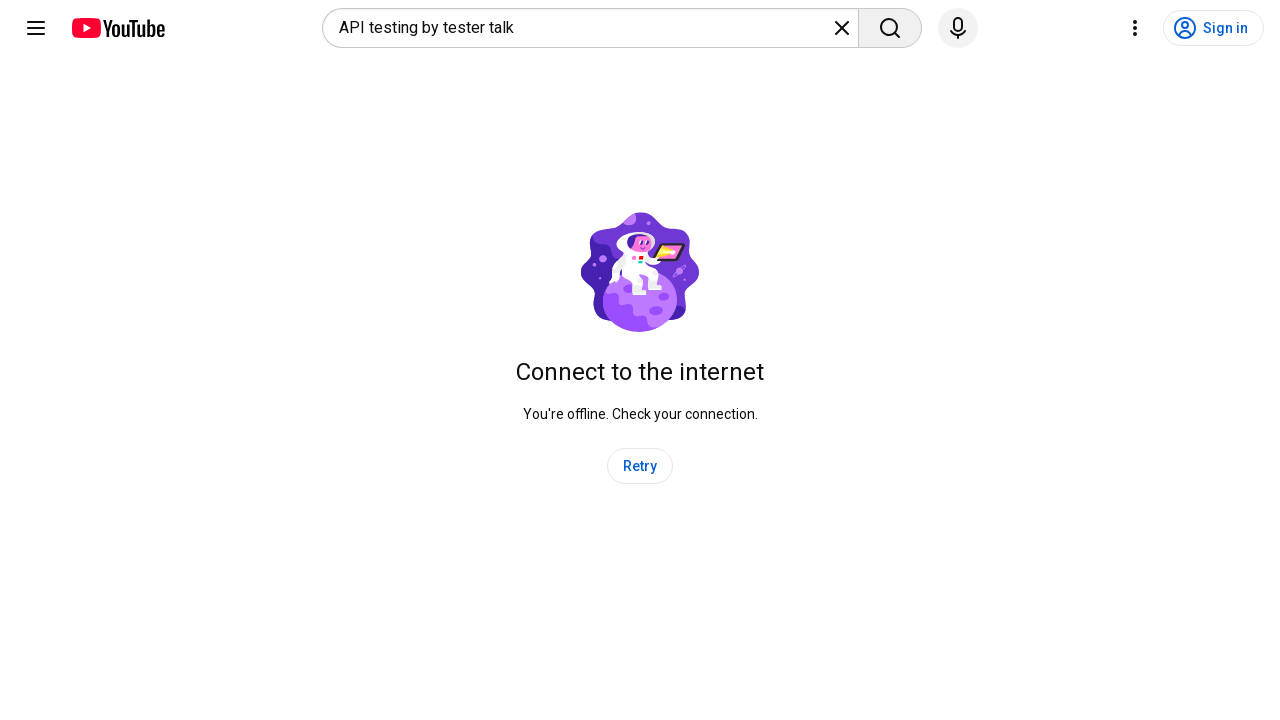